Tests double-click functionality on W3Schools by switching to an iframe and double-clicking on text to change its color, then verifying the style attribute contains "red".

Starting URL: https://www.w3schools.com/tags/tryit.asp?filename=tryhtml5_ev_ondblclick2

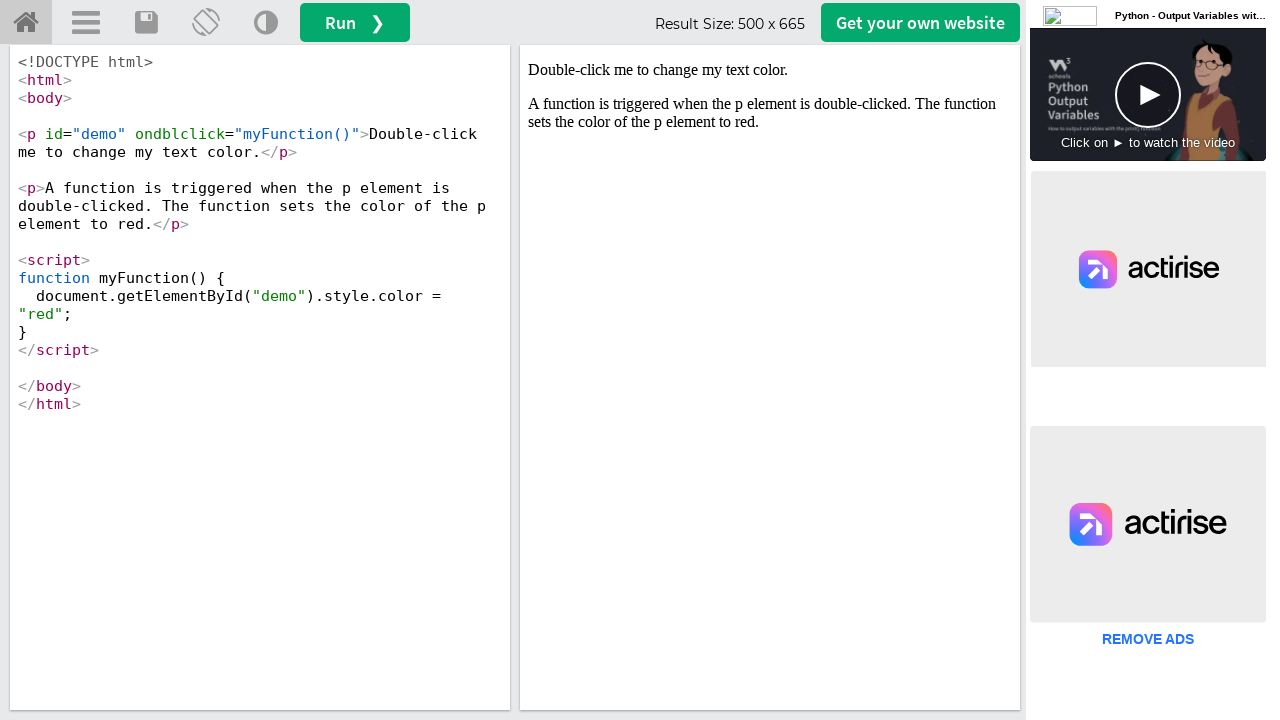

Located iframe with ID 'iframeResult' containing demo content
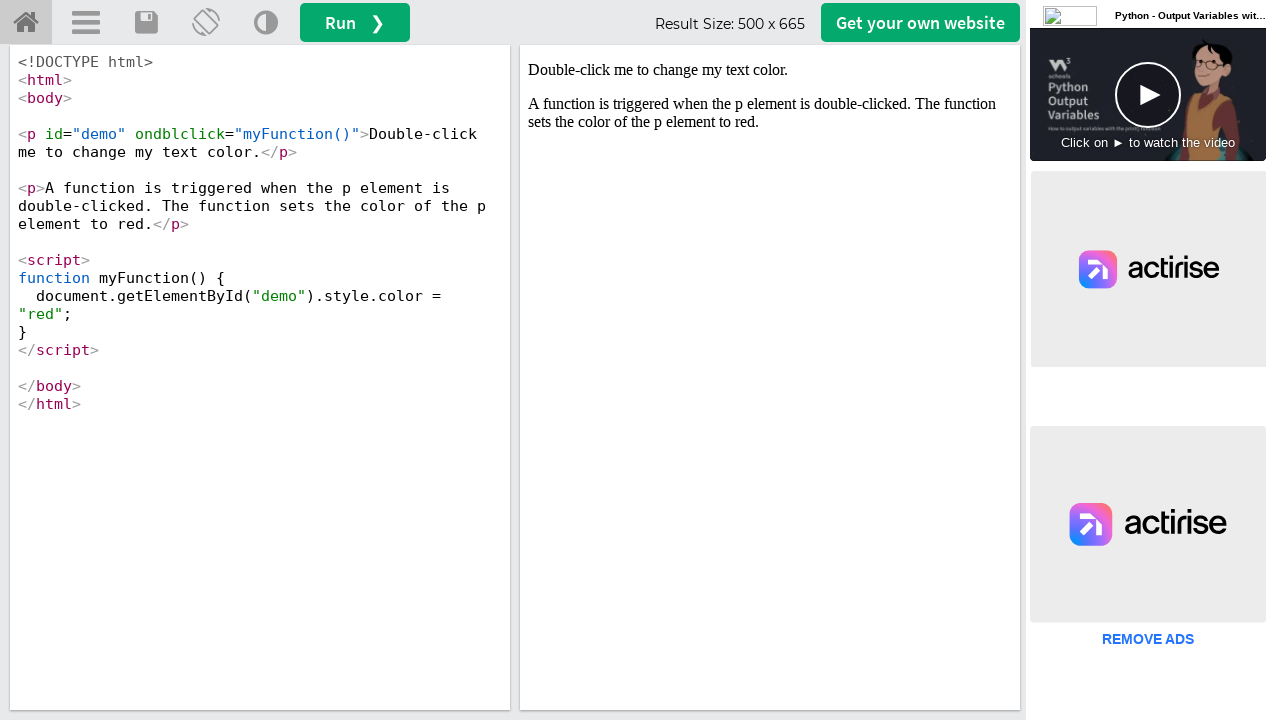

Double-clicked on the demo text element to trigger color change at (770, 70) on #iframeResult >> internal:control=enter-frame >> #demo
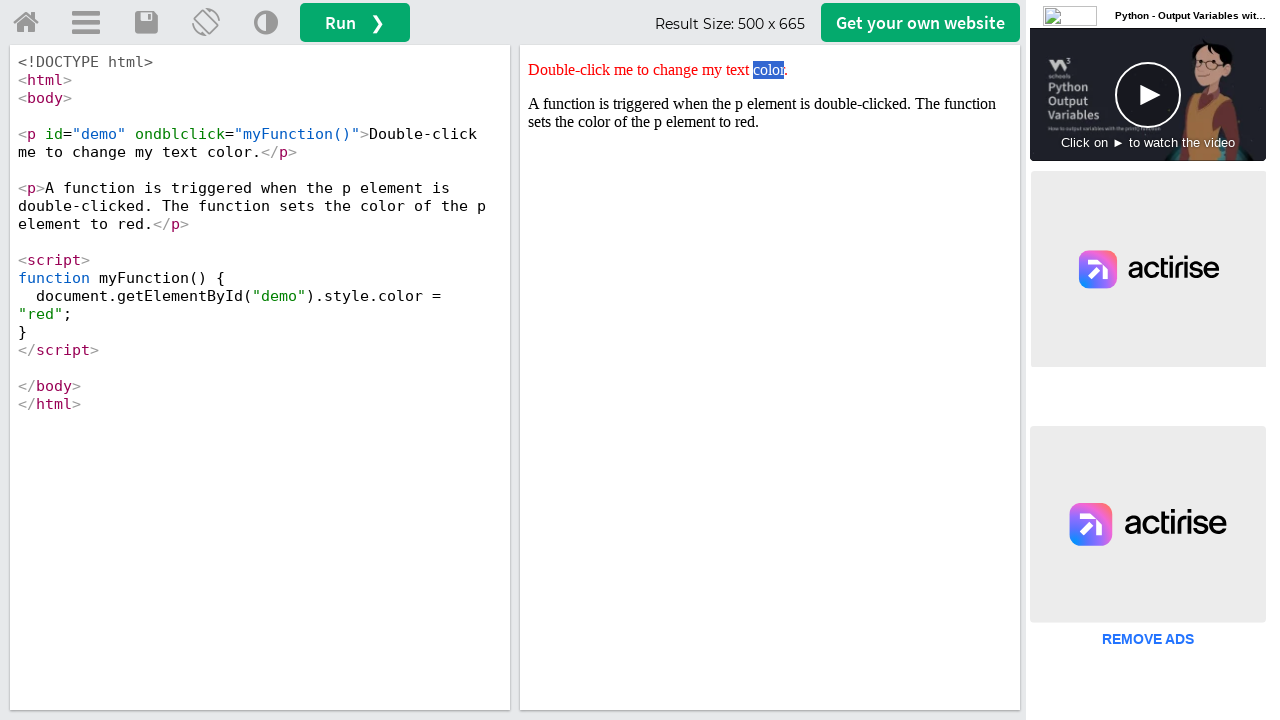

Retrieved style attribute from demo element
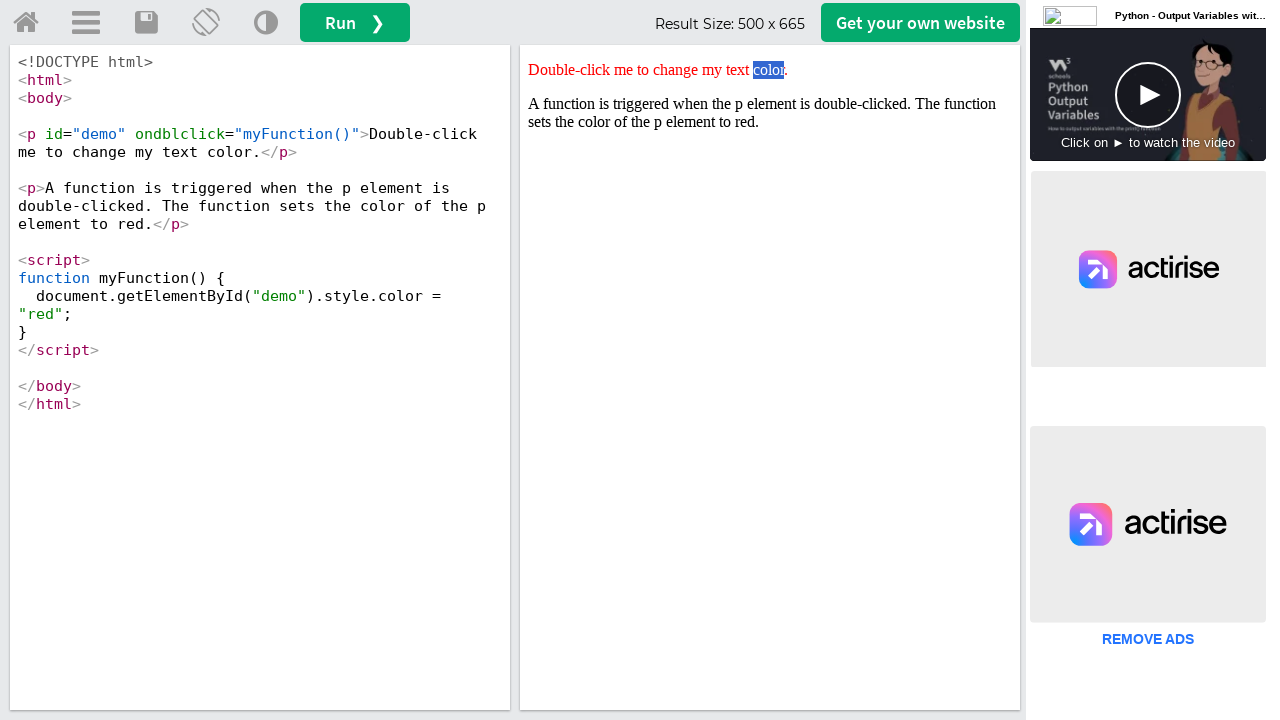

Verified that style attribute contains 'red'
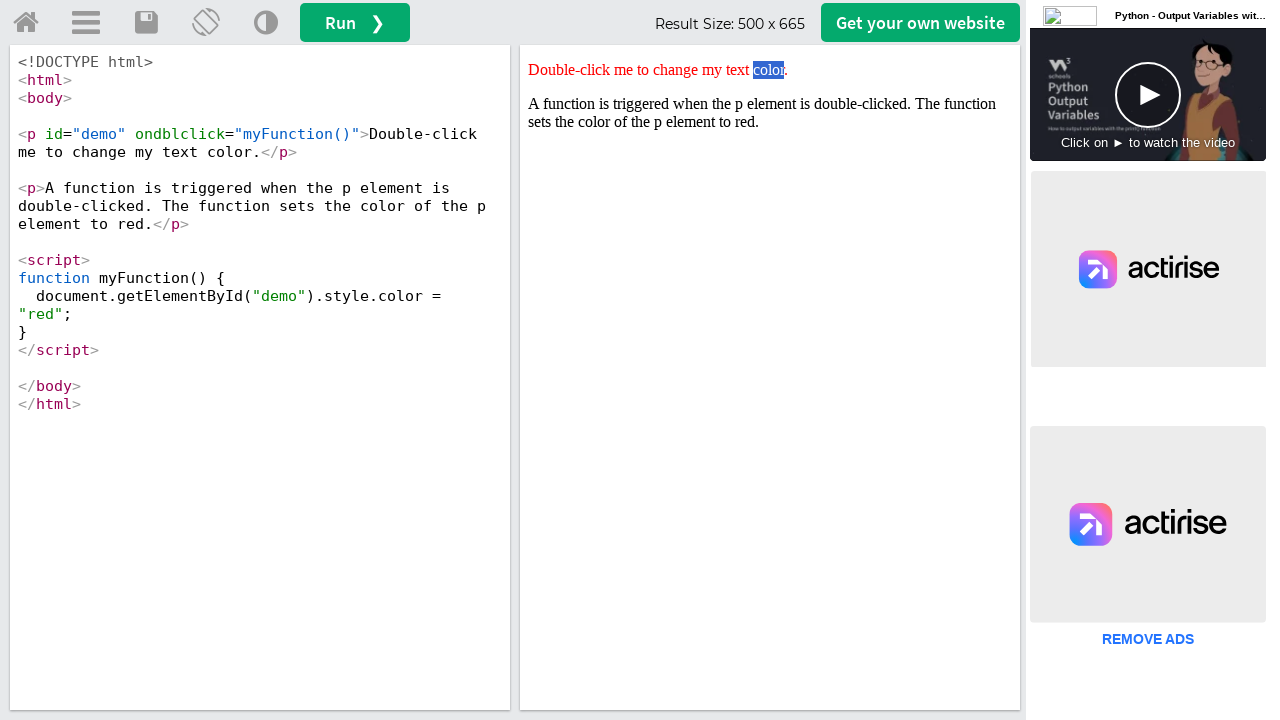

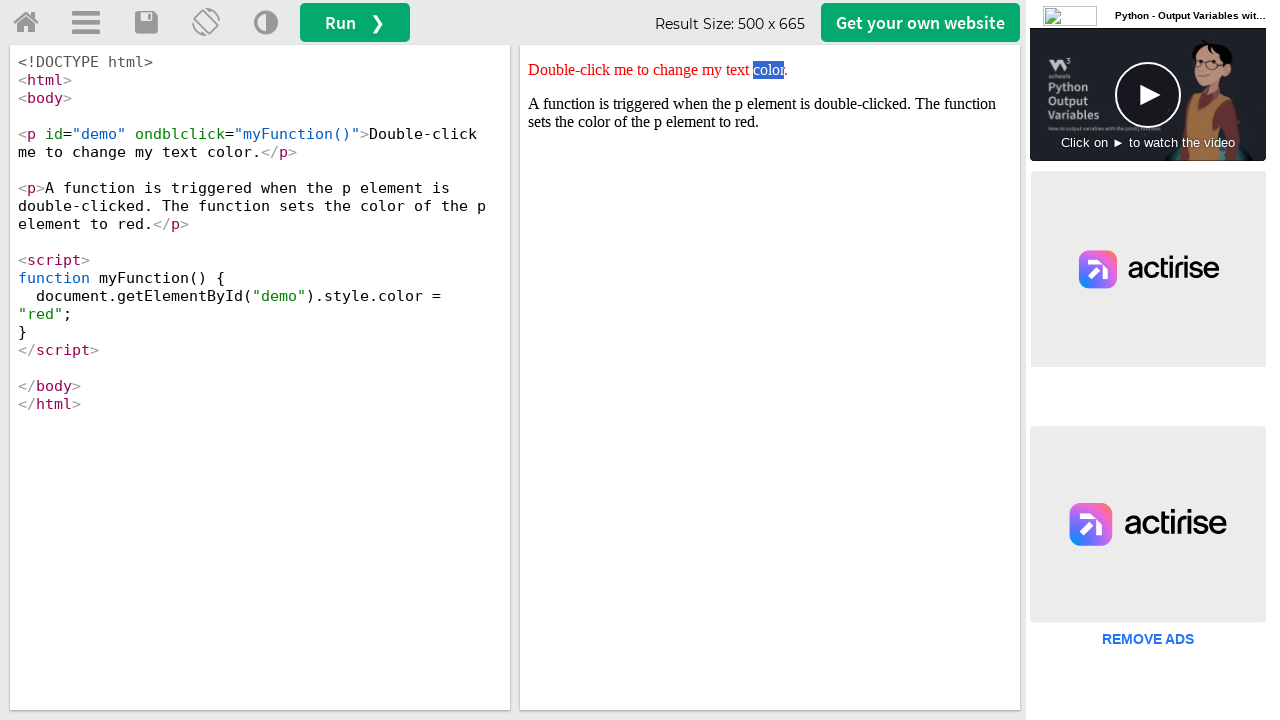